Tests the text box form by filling in full name and email fields and verifying the output message.

Starting URL: https://demoqa.com/

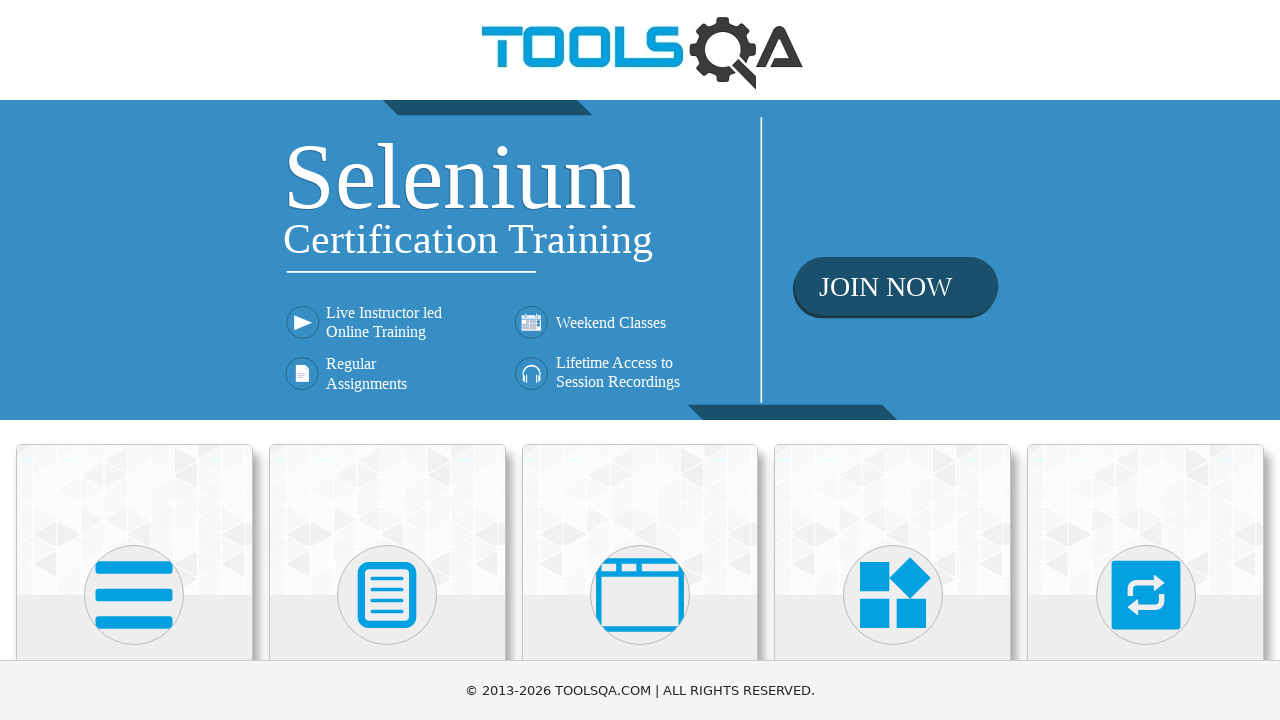

Clicked on Elements card at (134, 520) on xpath=//div[@class='card mt-4 top-card'][1]
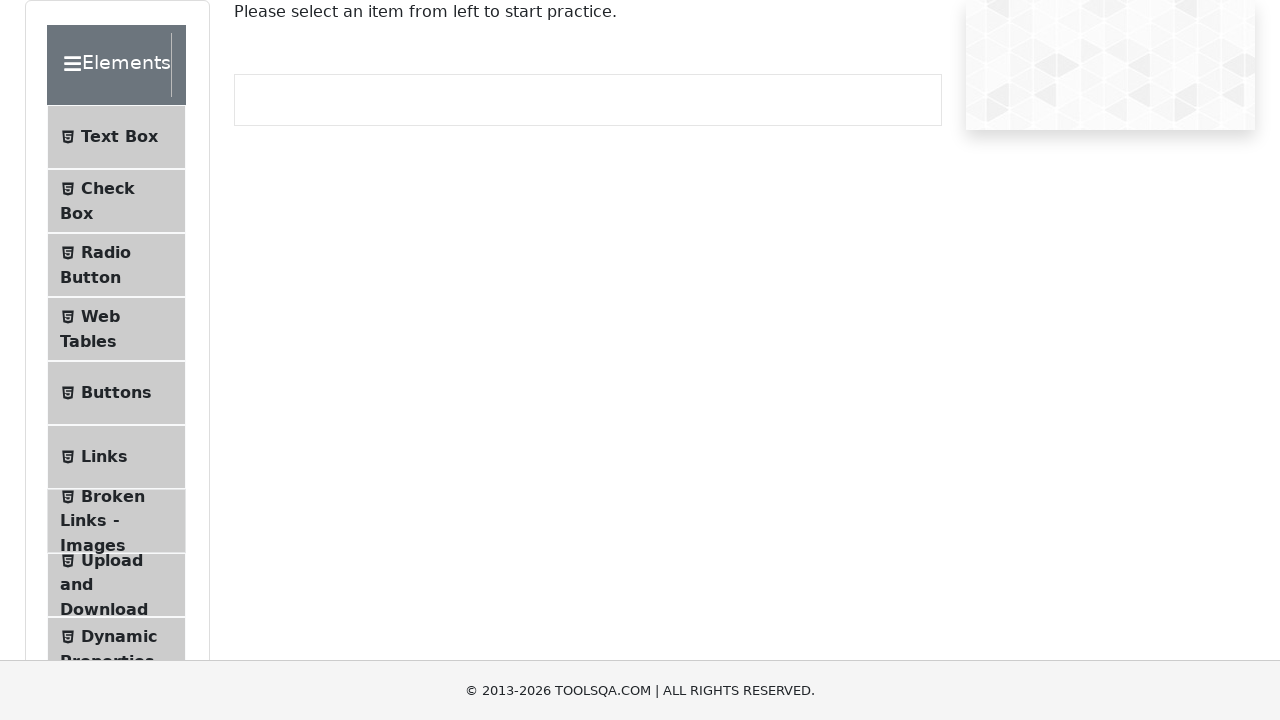

Clicked on Text Box menu item at (116, 137) on xpath=//li[@id='item-0'][1]
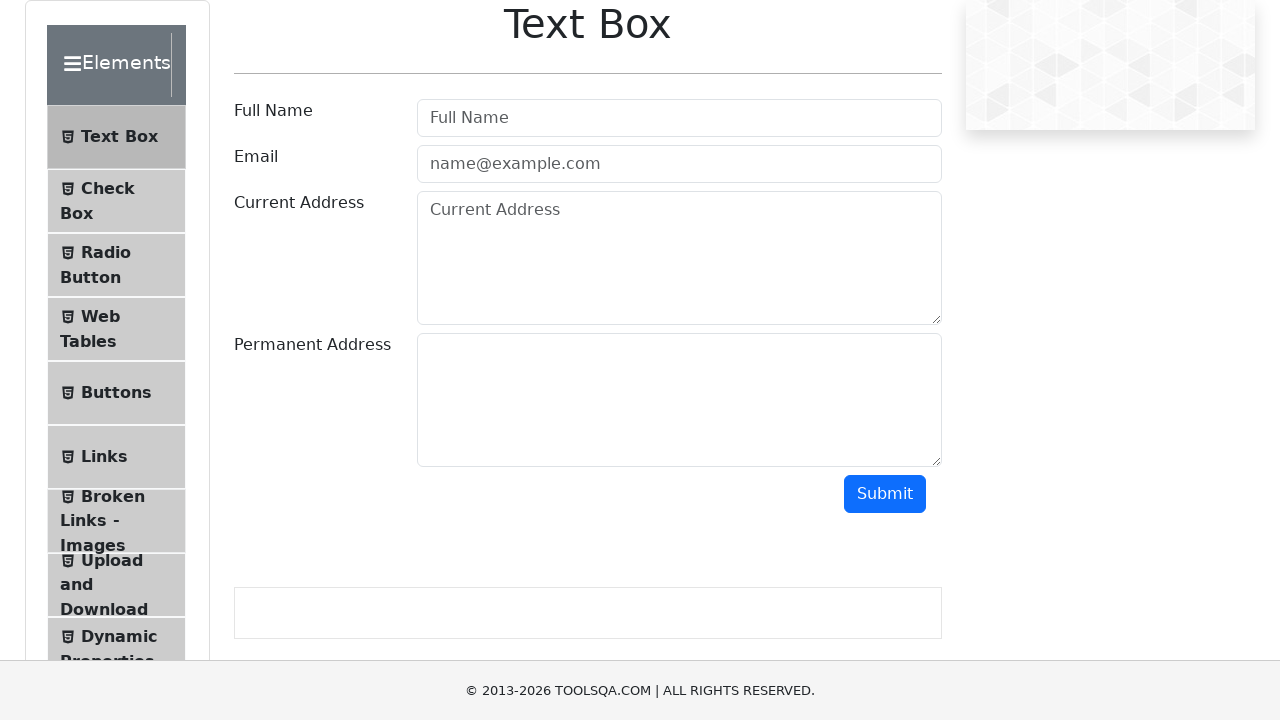

Filled full name field with 'Barak Obama' on input.mr-sm-2.form-control
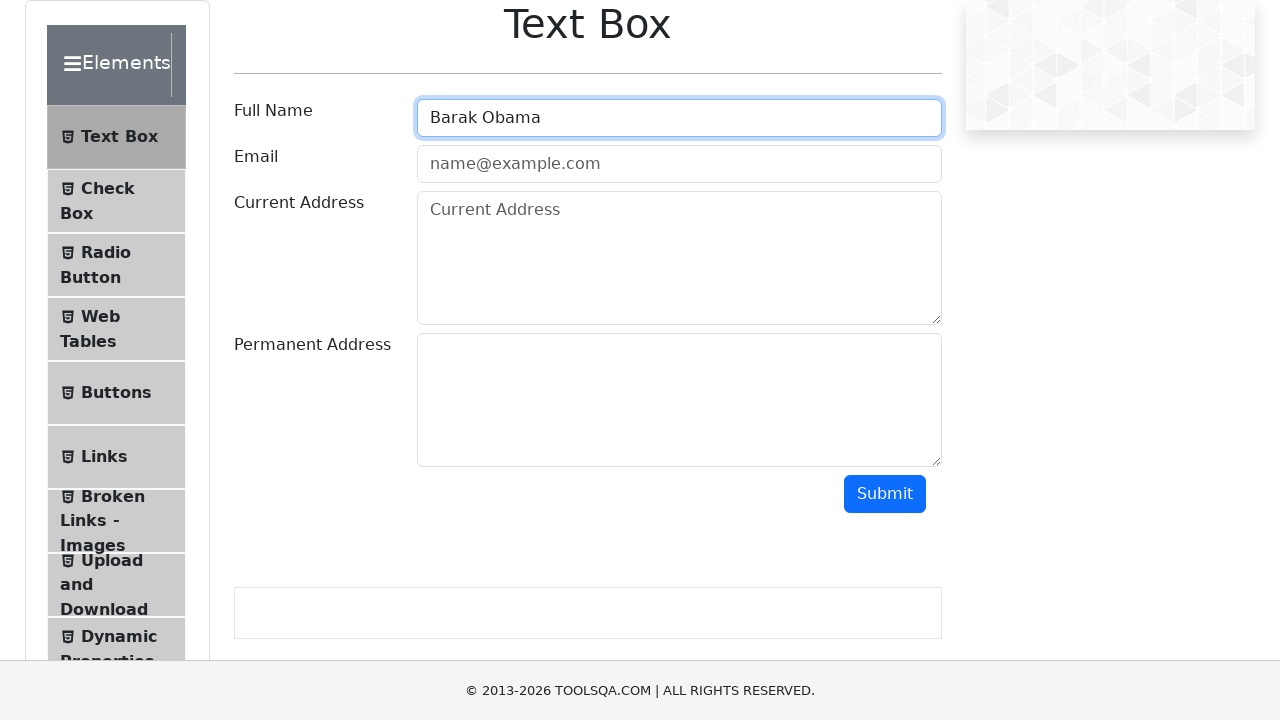

Filled email field with 'barak1961@gmail.com' on input.mr-sm-2.form-control[type='email']
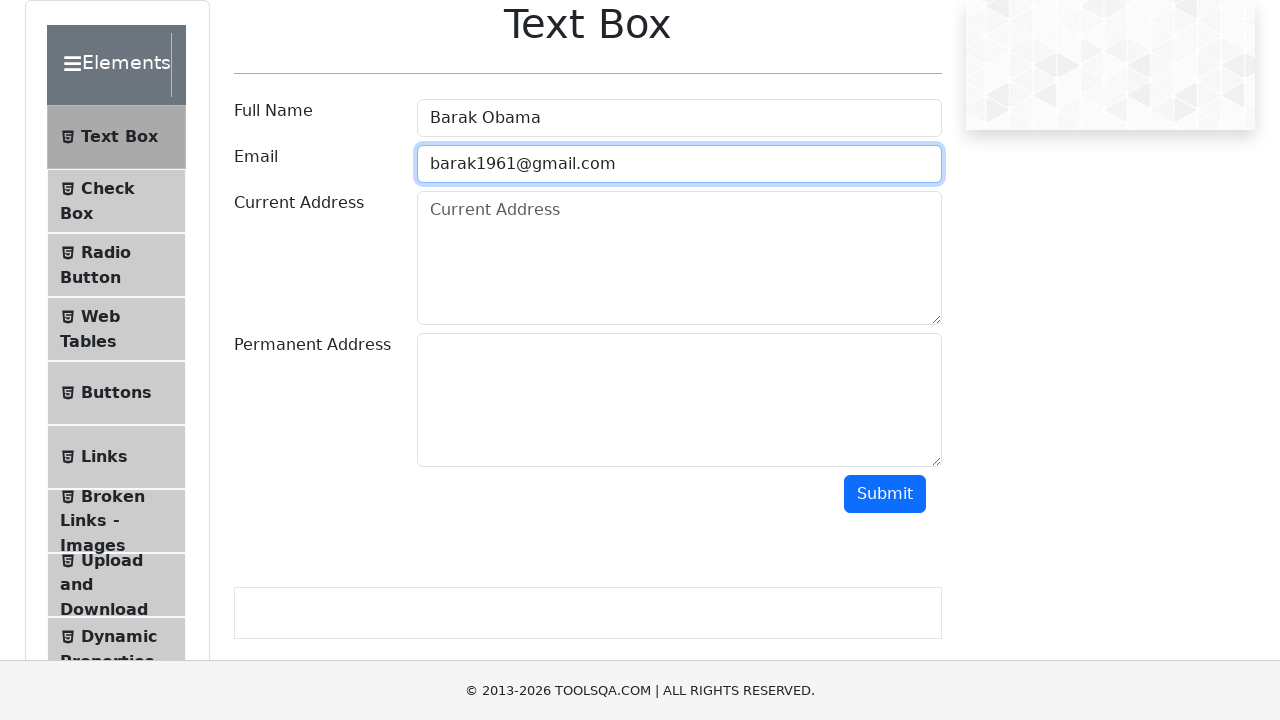

Clicked submit button at (885, 494) on #submit
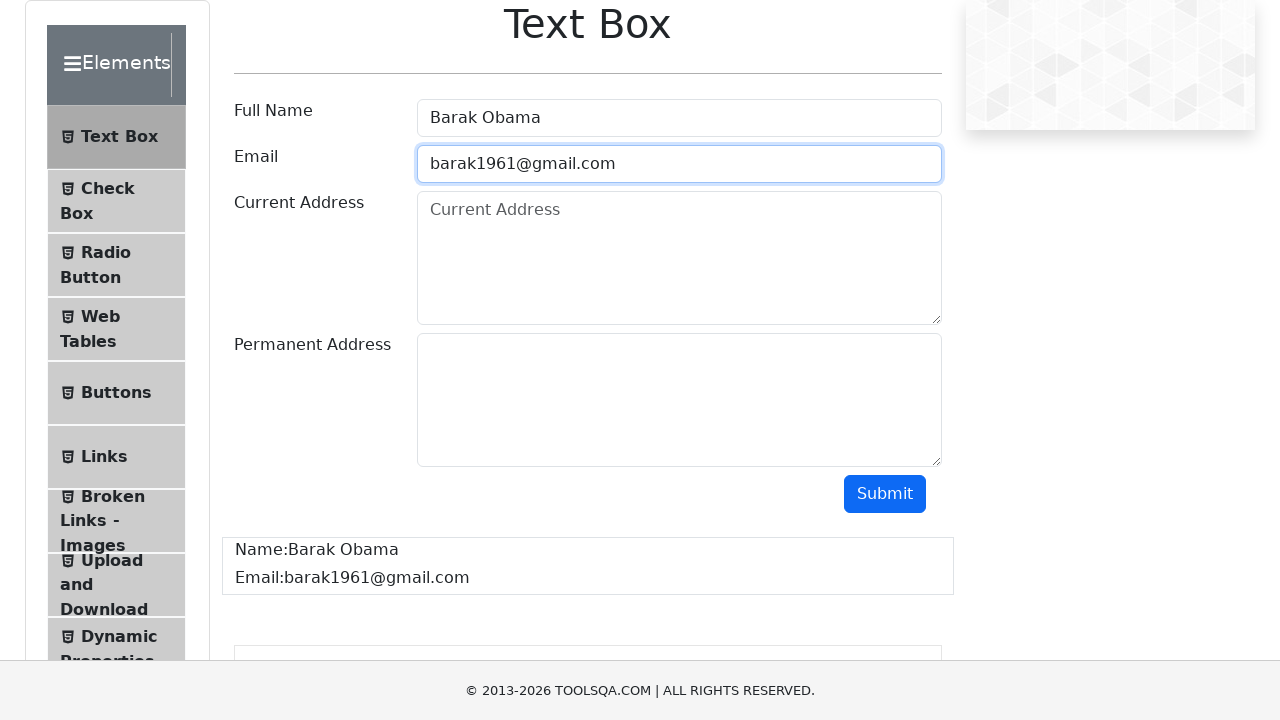

Output message verified and displayed
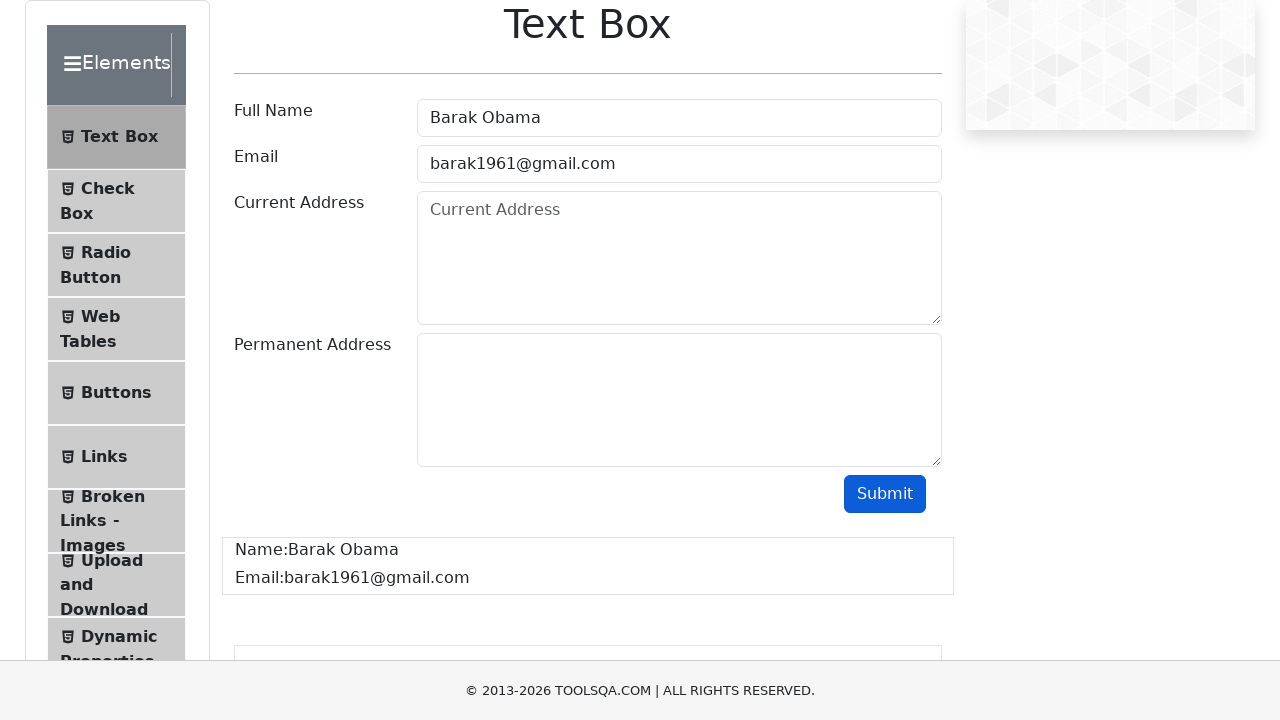

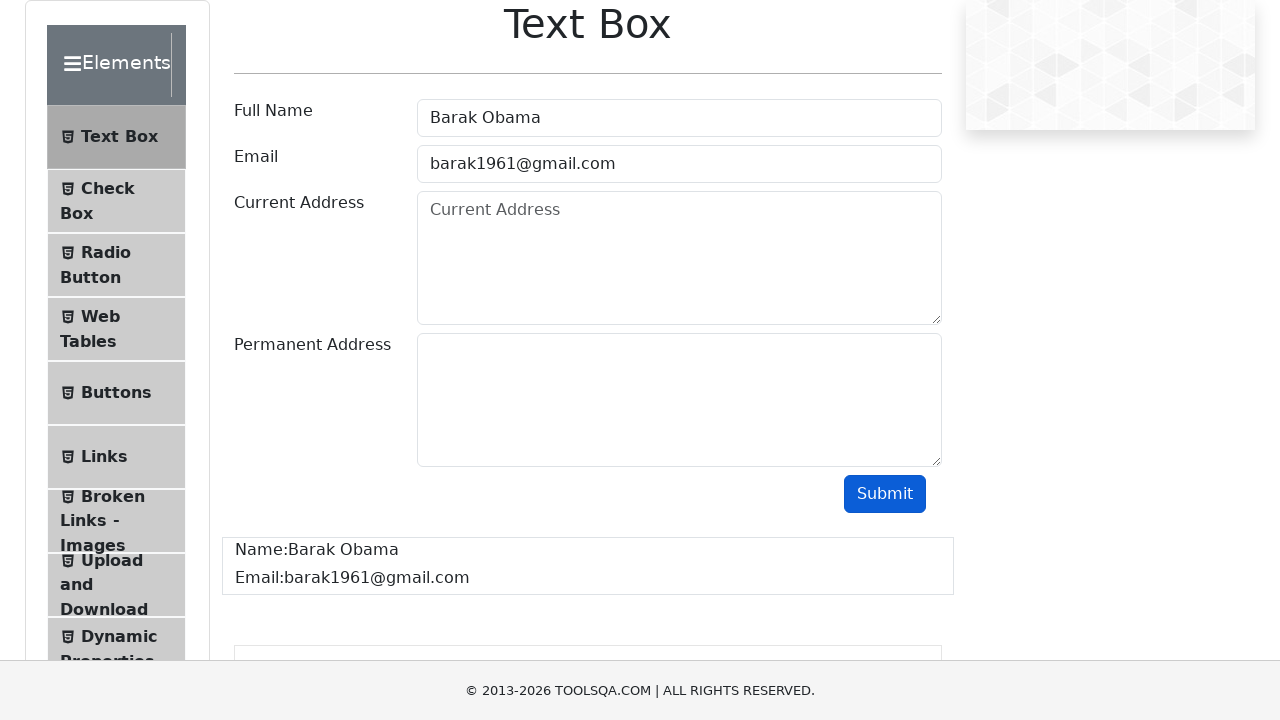